Navigates to VWO login page and clicks on the "Start a free trial" link

Starting URL: https://app.vwo.com/#/login

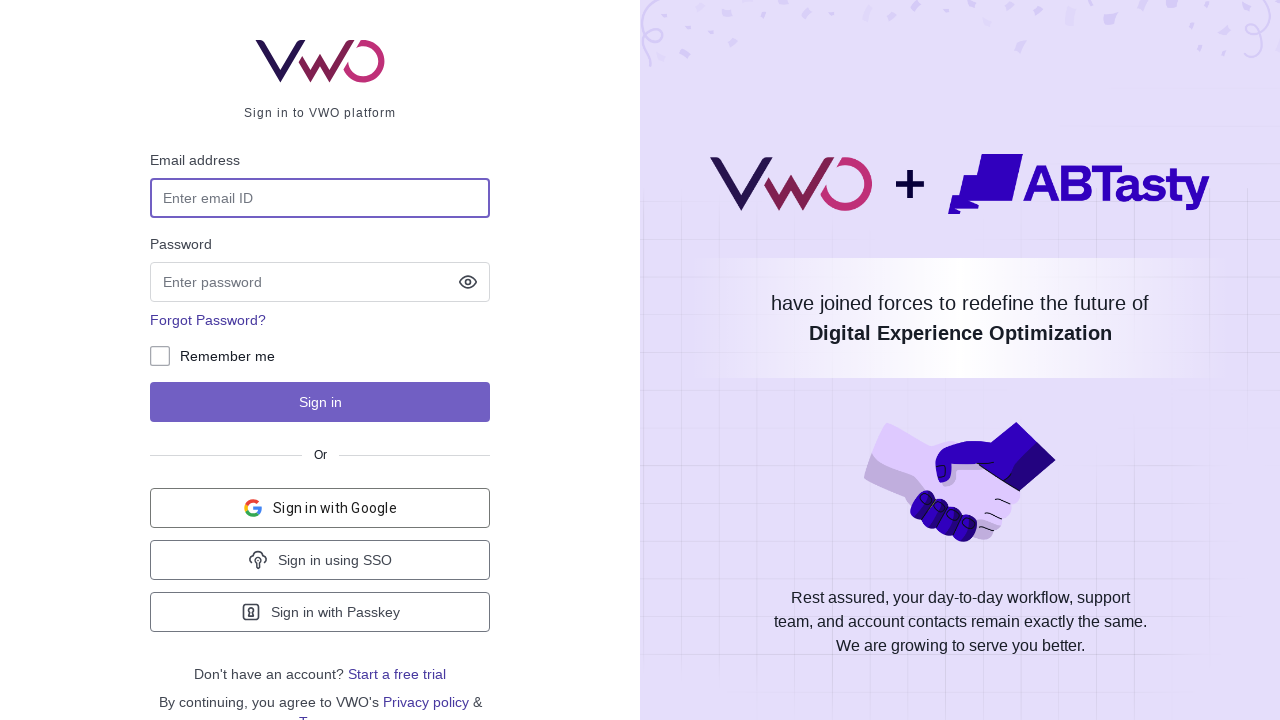

Navigated to VWO login page
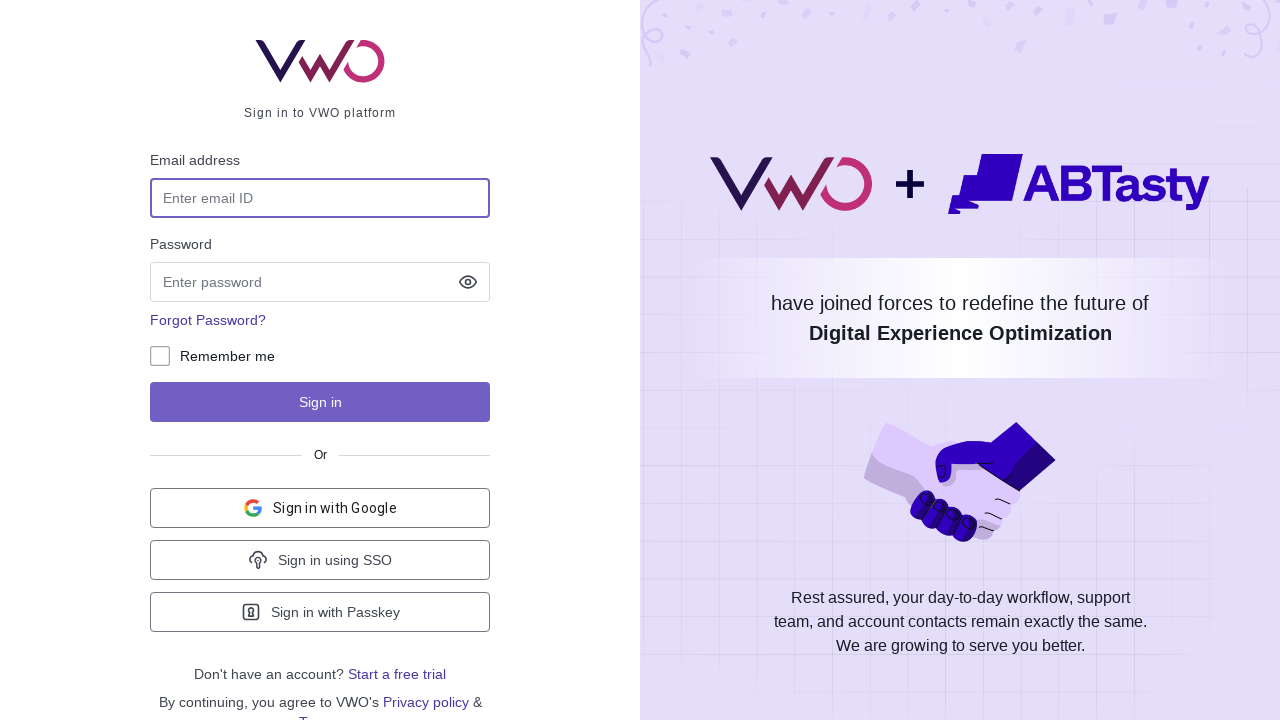

Clicked on 'Start a free trial' link at (397, 674) on a:has-text('Start a free')
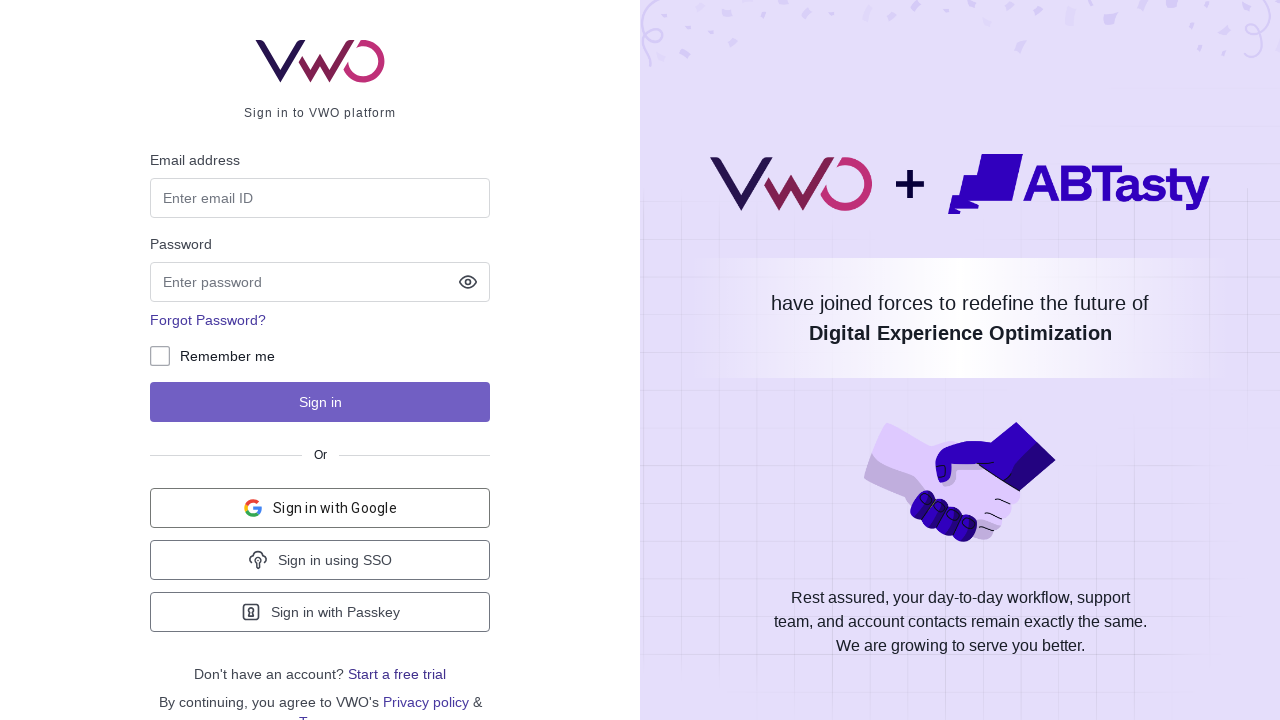

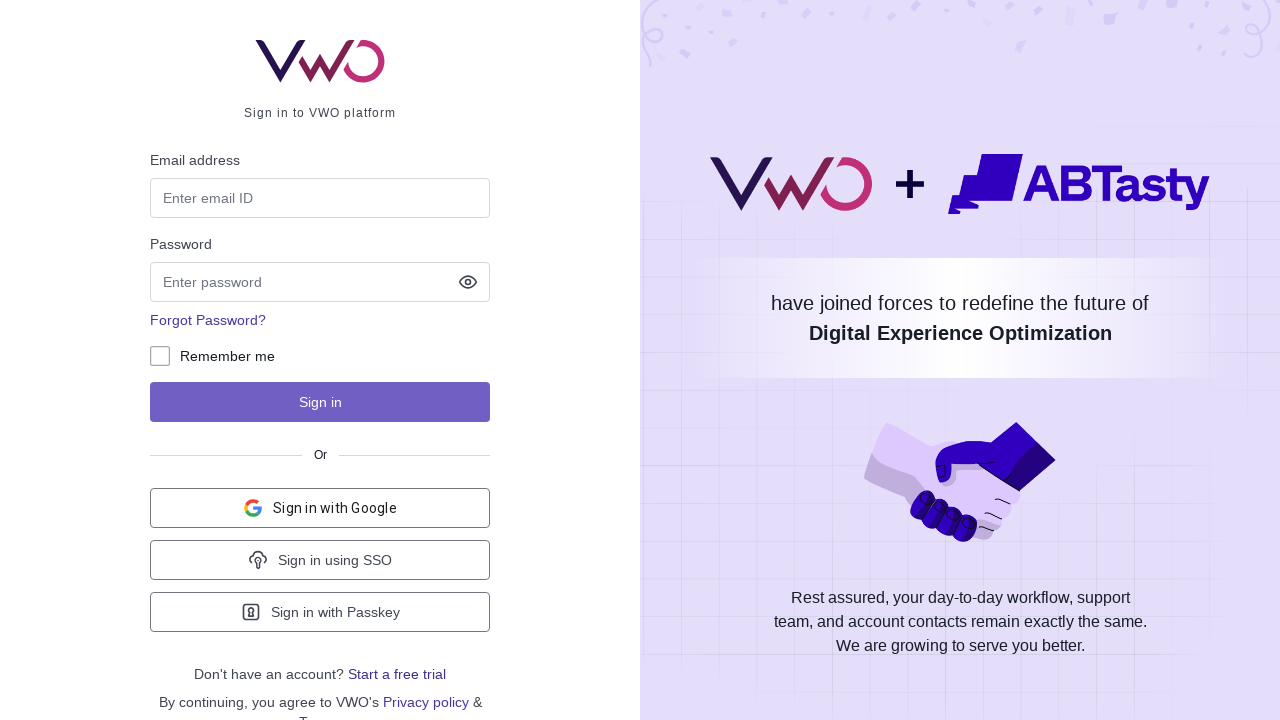